Tests various types of JavaScript alerts including simple alert, confirmation alert, and prompt alert by triggering them and interacting with them

Starting URL: https://demo.automationtesting.in/Alerts.html

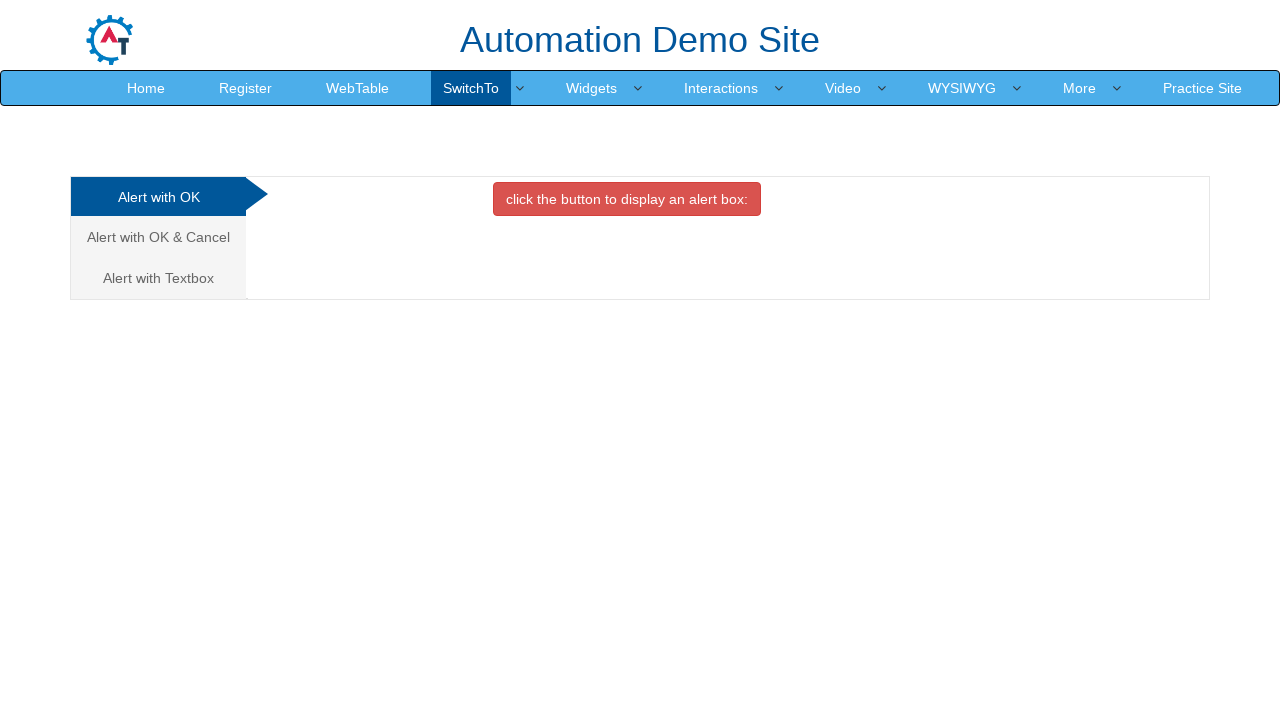

Clicked button to display simple alert at (627, 199) on xpath=//button[contains(text(),'click the button to display an')]
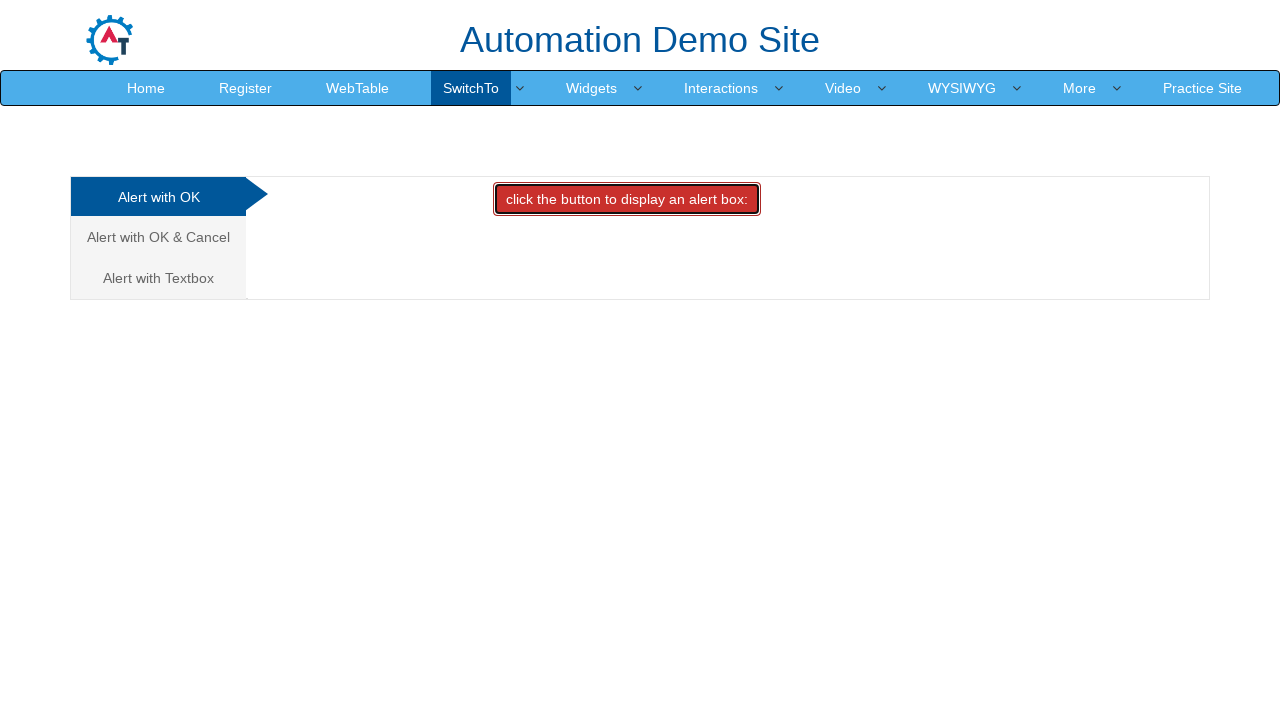

Set up dialog handler to accept simple alert
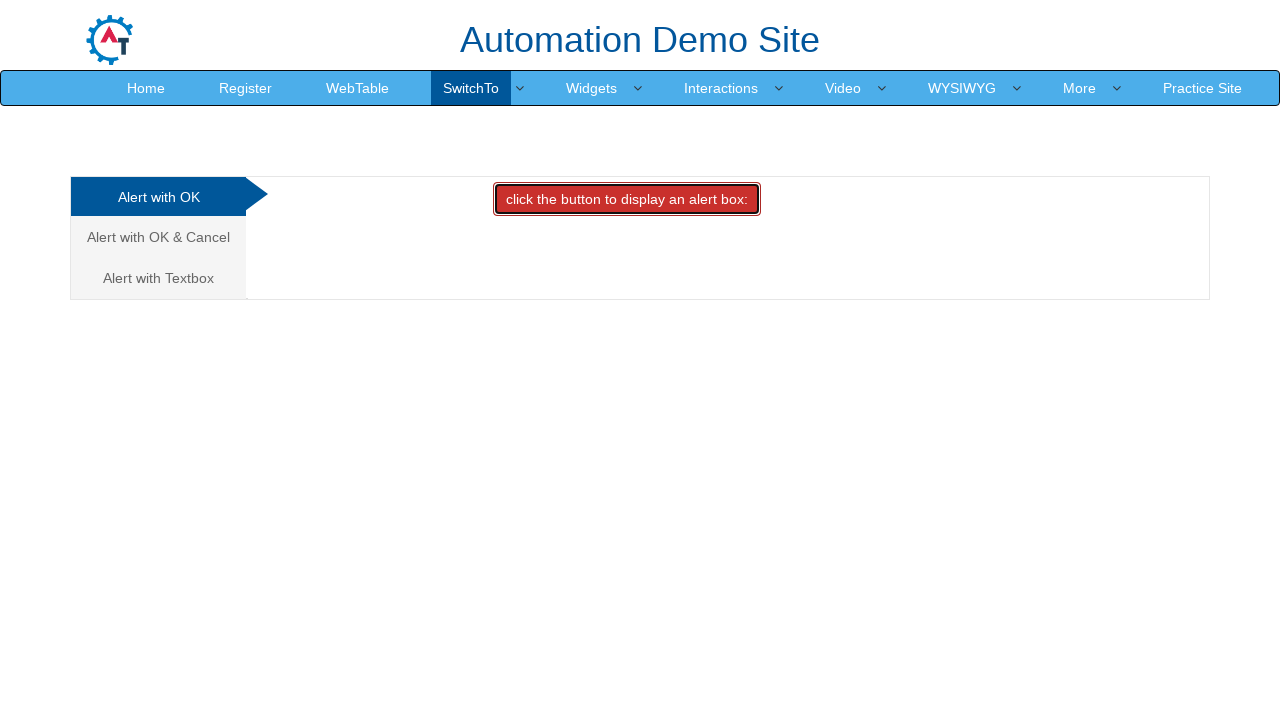

Clicked link to navigate to confirmation alert section at (158, 237) on xpath=//a[contains(text(),'Alert with OK &')]
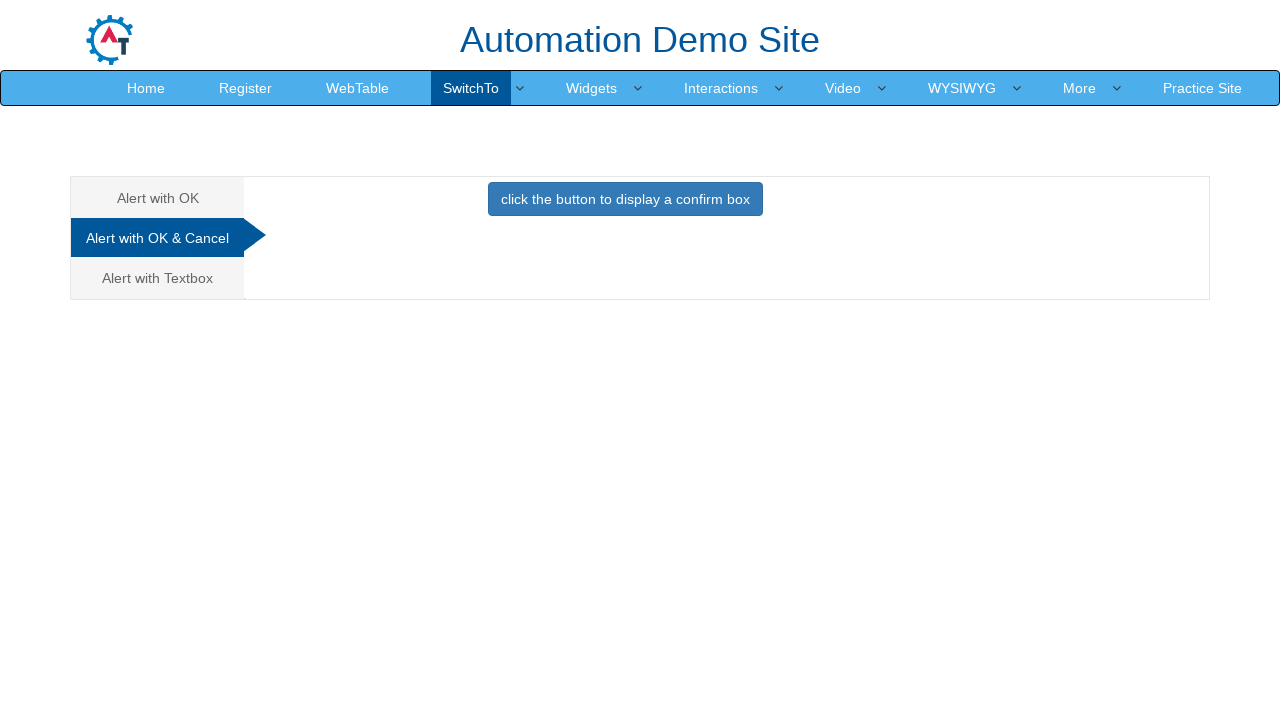

Clicked button to display confirmation alert at (625, 199) on xpath=//button[contains(text(),'click the button to display a ')]
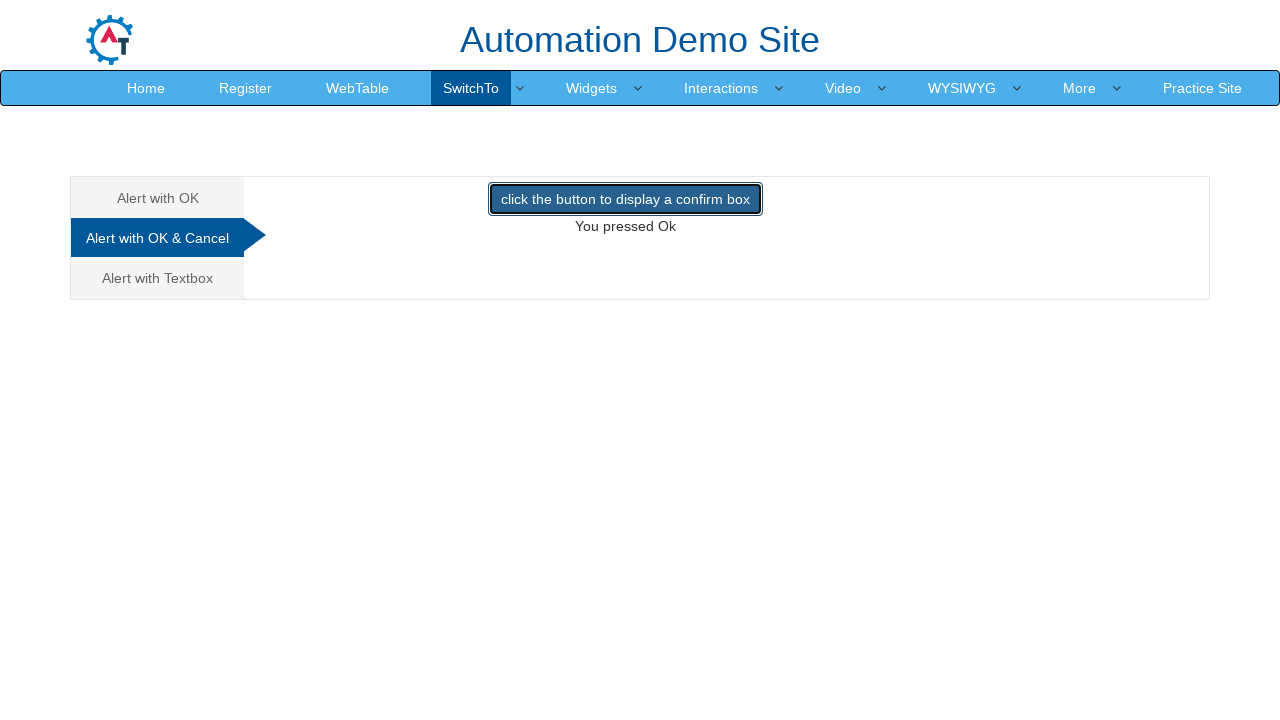

Set up dialog handler to accept confirmation alert
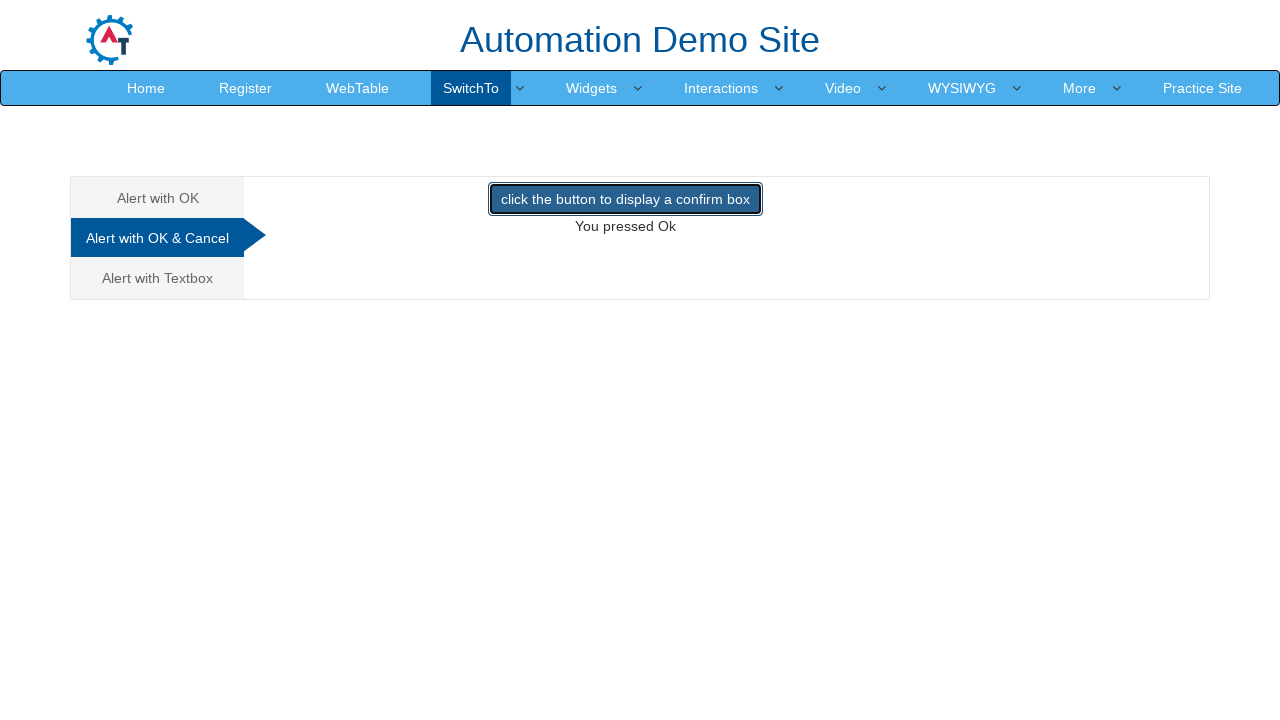

Clicked link to navigate to prompt alert section at (158, 278) on xpath=//a[contains(text(),'Alert with T')]
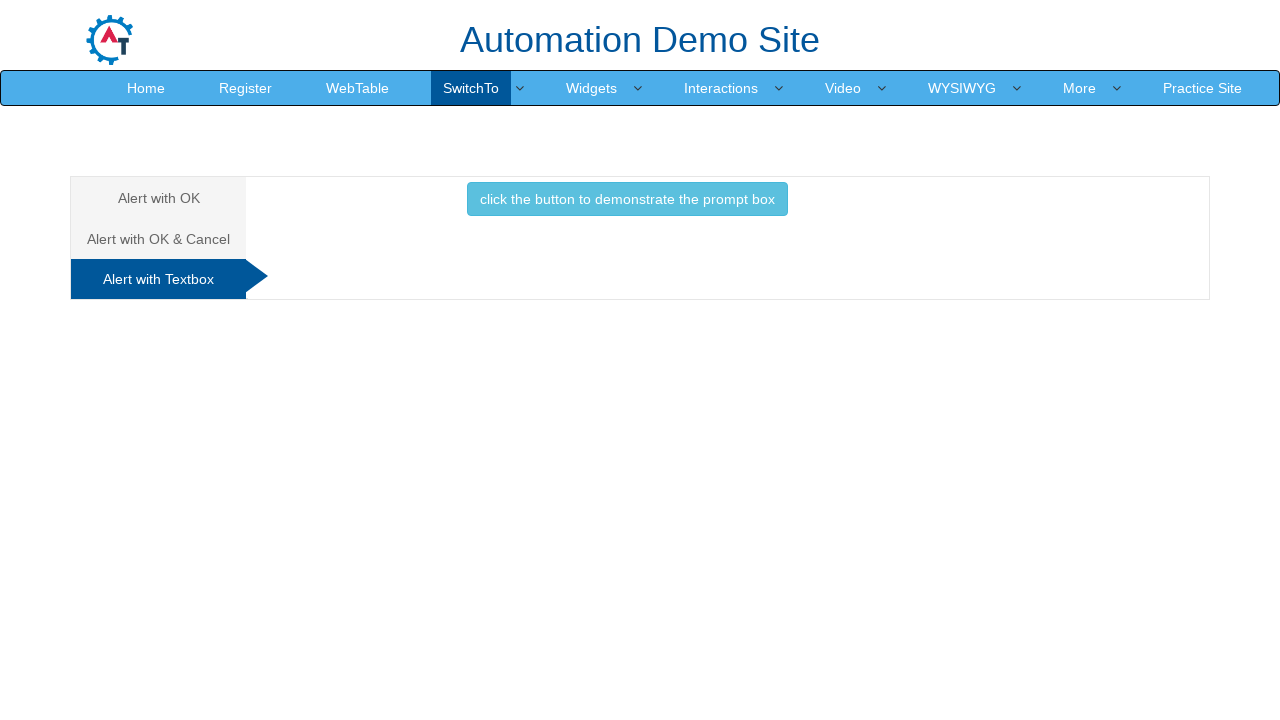

Clicked button to display prompt alert at (627, 199) on xpath=//button[contains(text(),'click the button to de')]
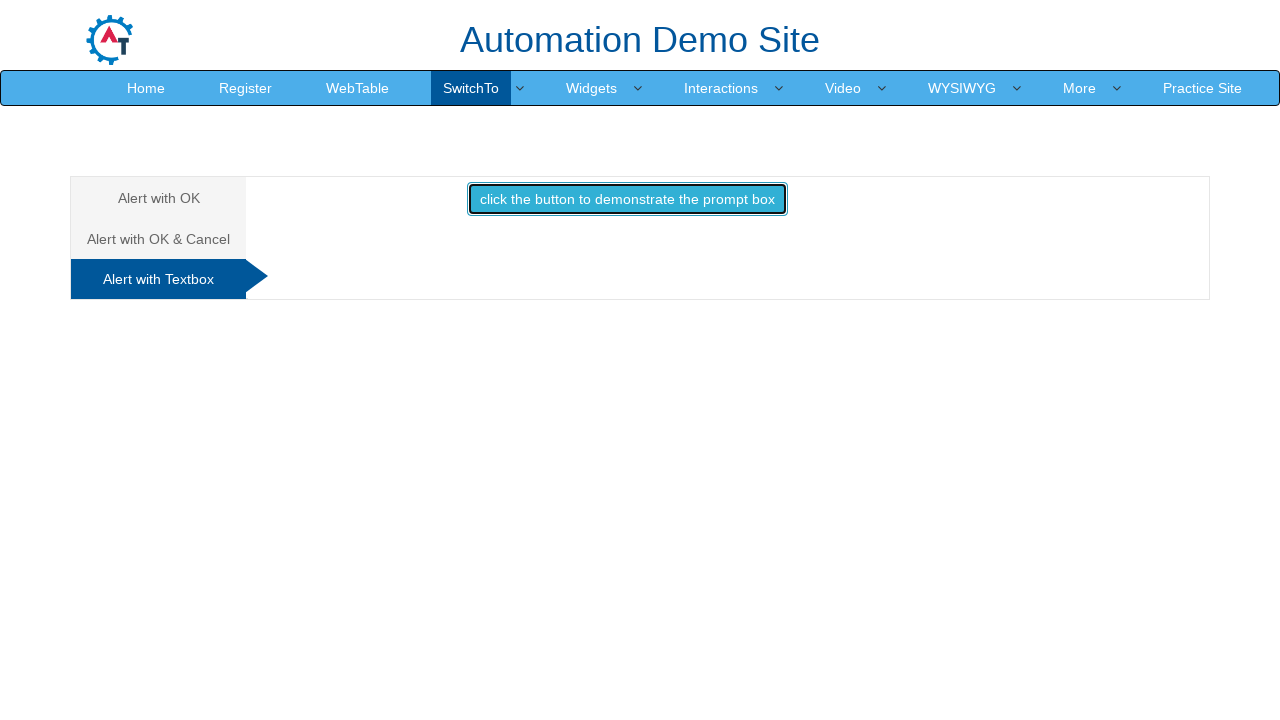

Set up dialog handler to accept prompt alert with text input 'Hi Kumaran How are you?'
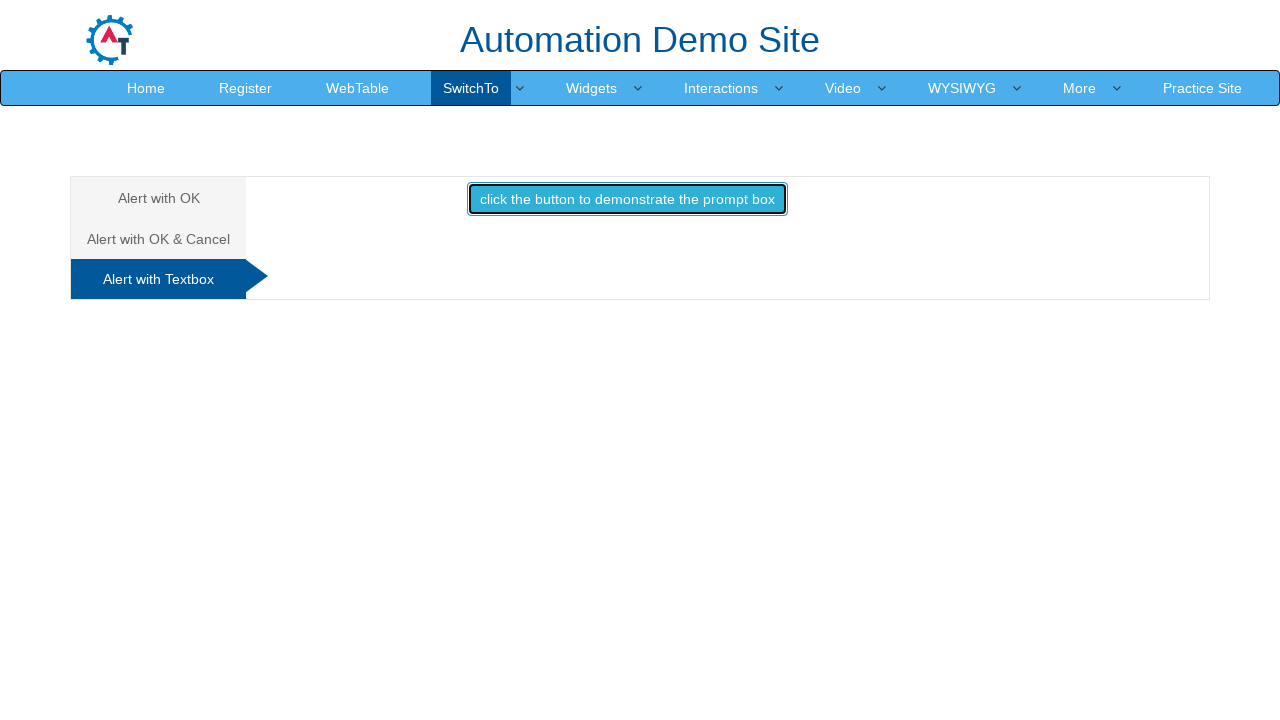

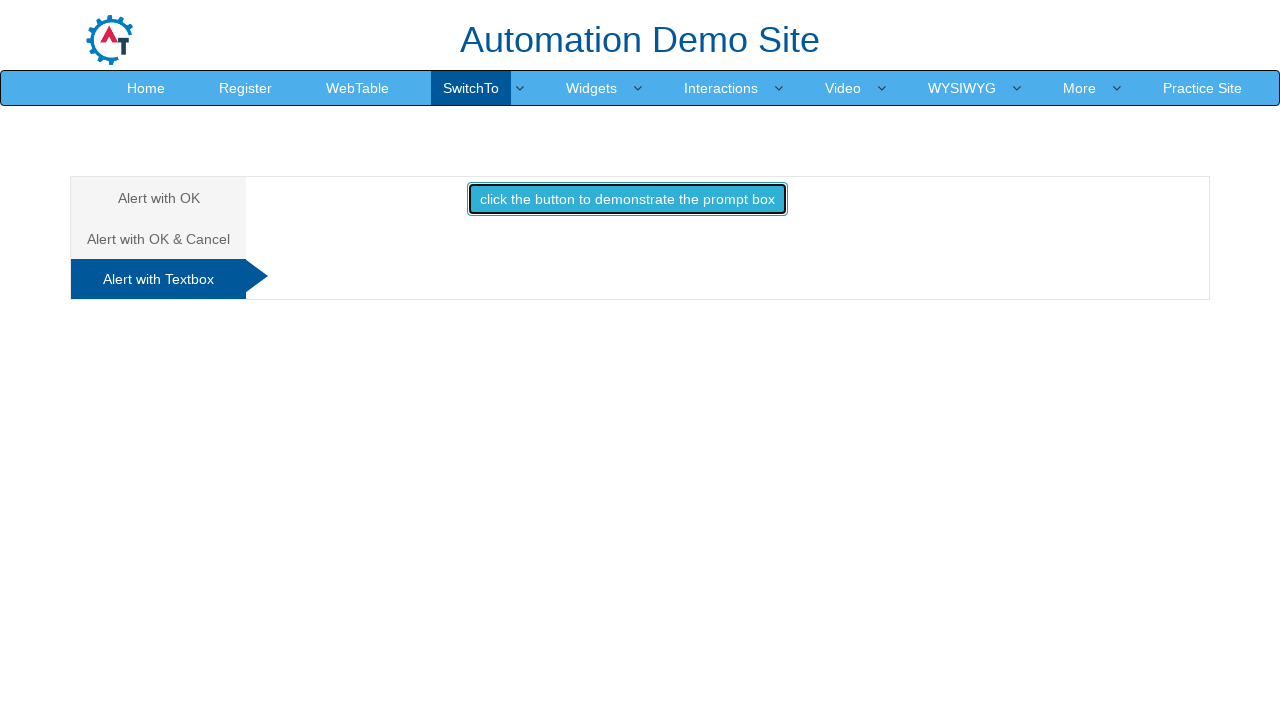